Tests various checkbox interactions including clicking basic checkboxes, verifying Ajax responses, selecting language options, and toggling checkboxes

Starting URL: https://leafground.com/checkbox.xhtml

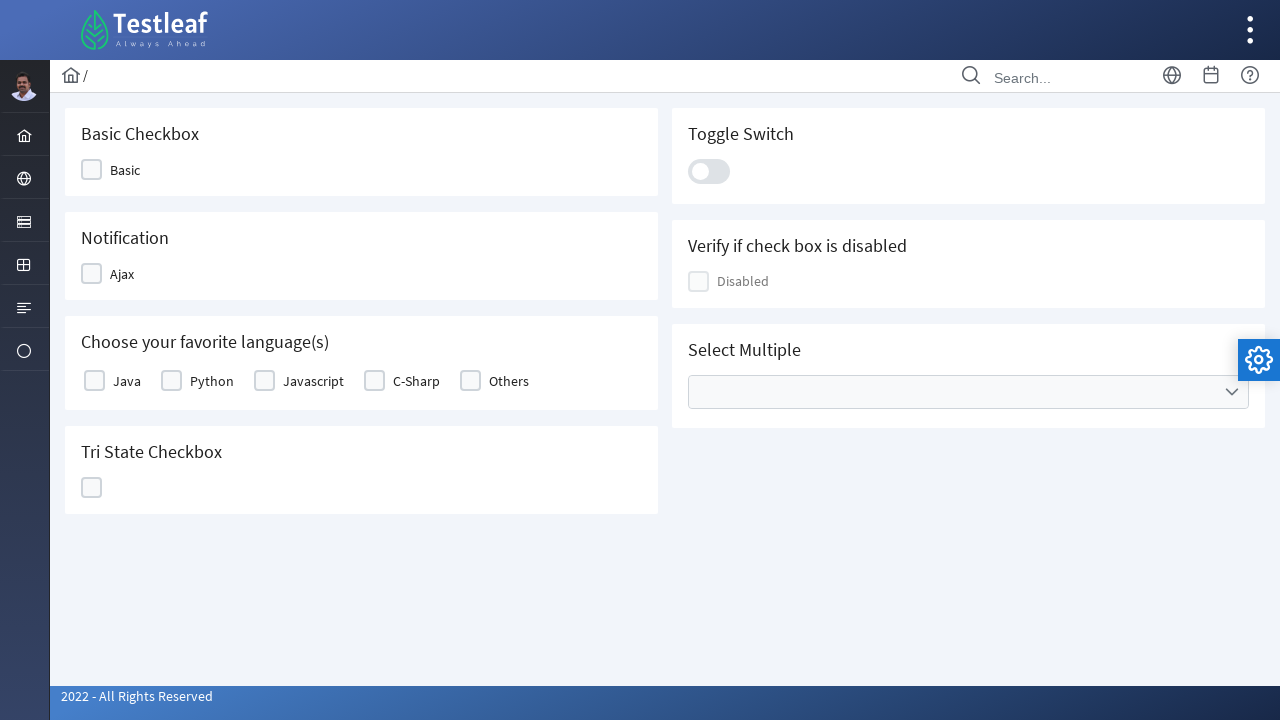

Clicked Basic checkbox at (125, 170) on xpath=//span[text()='Basic']
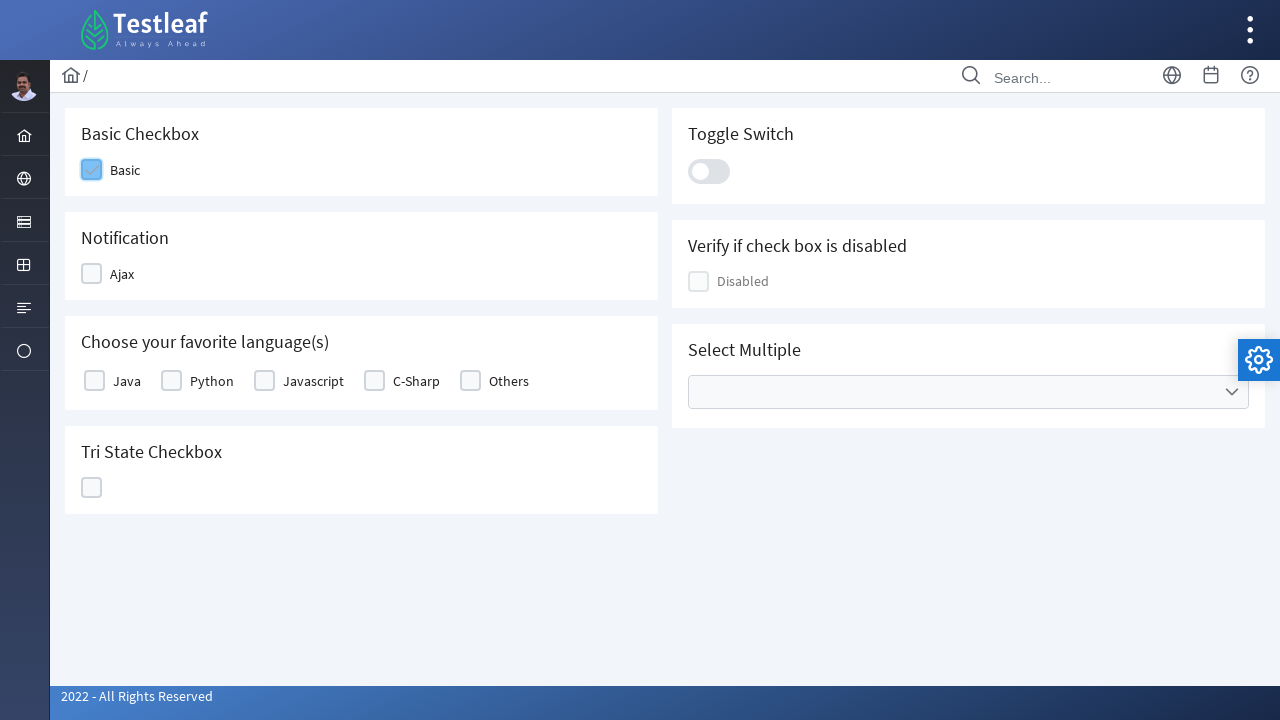

Clicked Ajax checkbox at (122, 274) on xpath=//span[text()='Ajax']
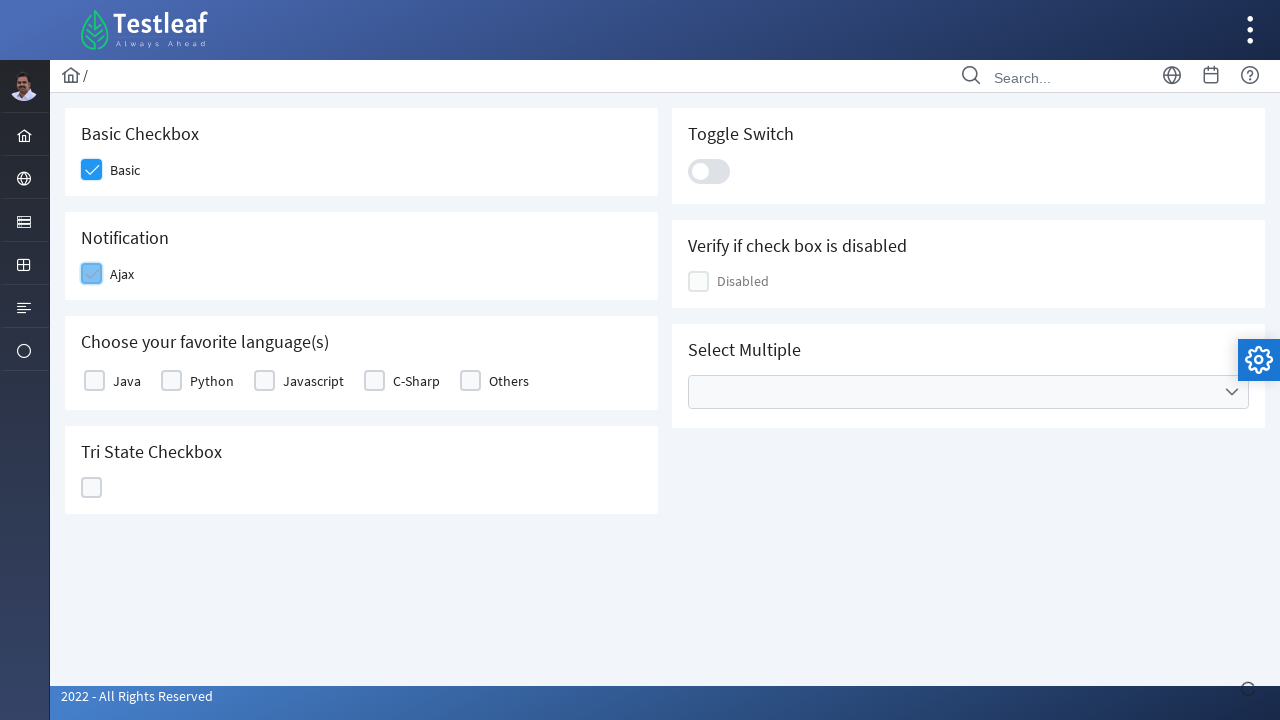

Verified Ajax response - Information span is now displayed
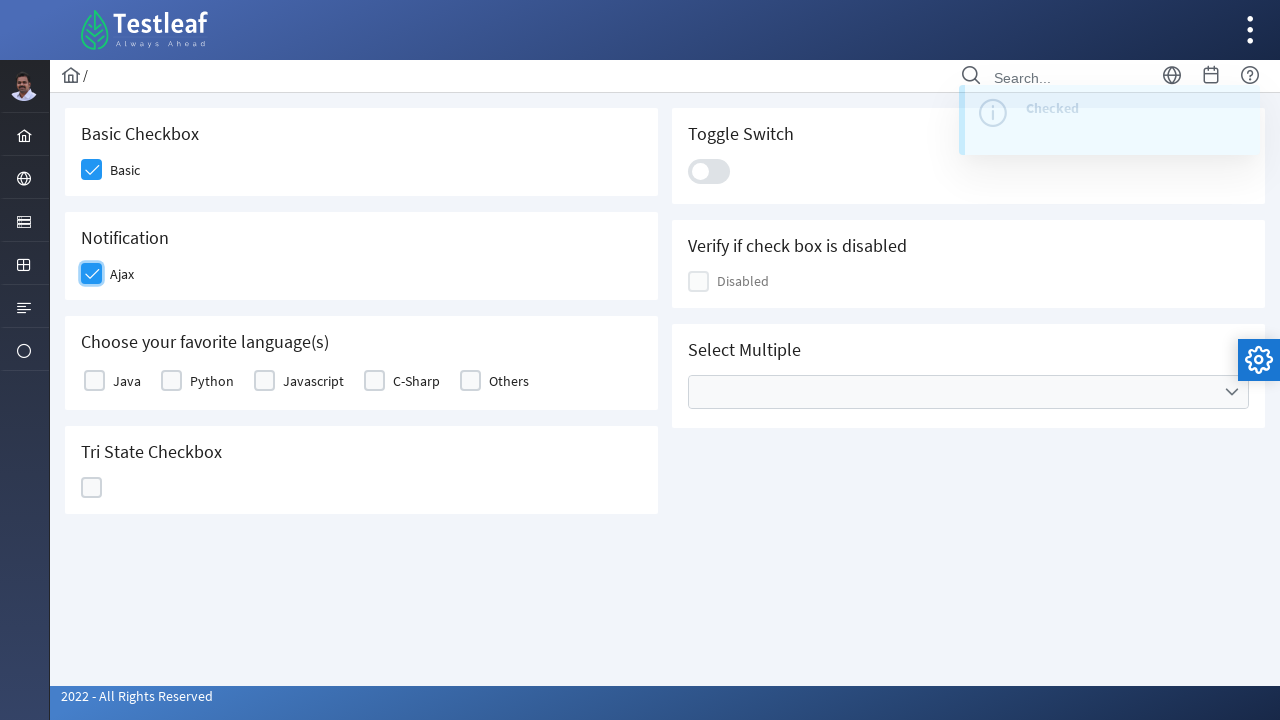

Selected Java language checkbox at (127, 381) on xpath=//label[text()='Java']
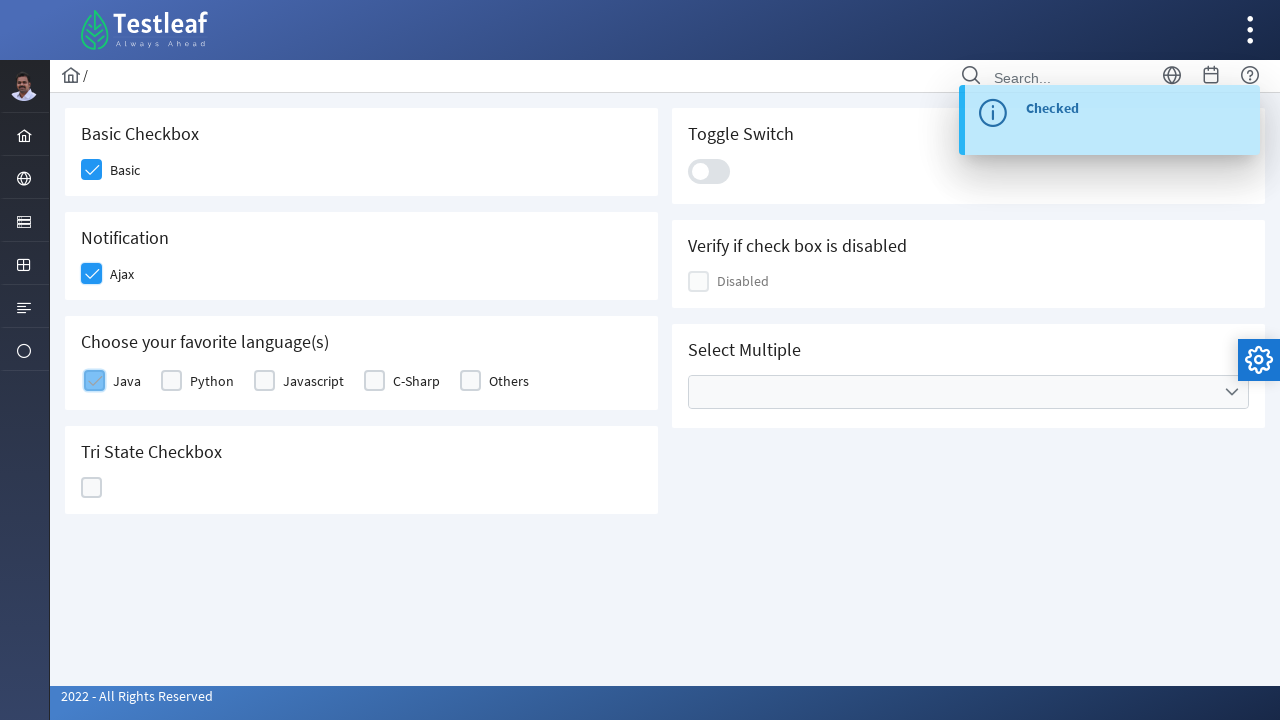

Clicked on 4th card element (tri-state checkbox) at (362, 470) on (//div[@class='card'])[4]
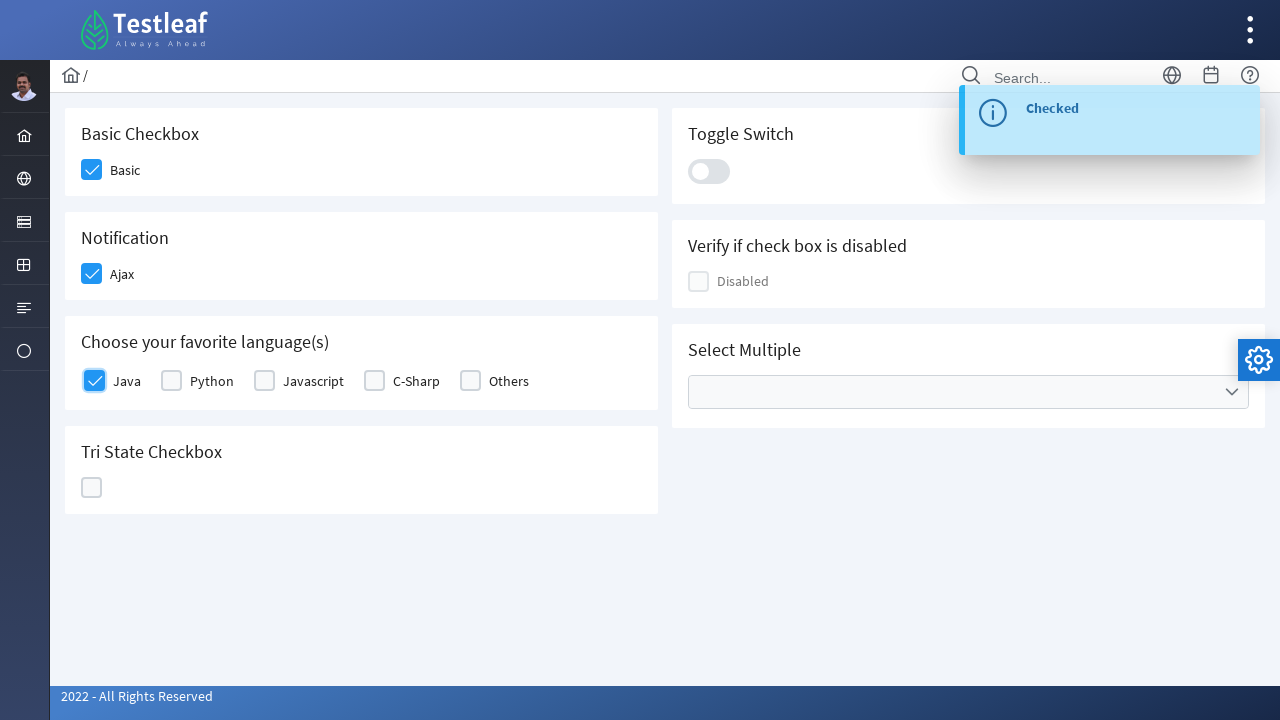

Clicked on 5th card element (toggle switch) at (968, 156) on (//div[@class='card'])[5]
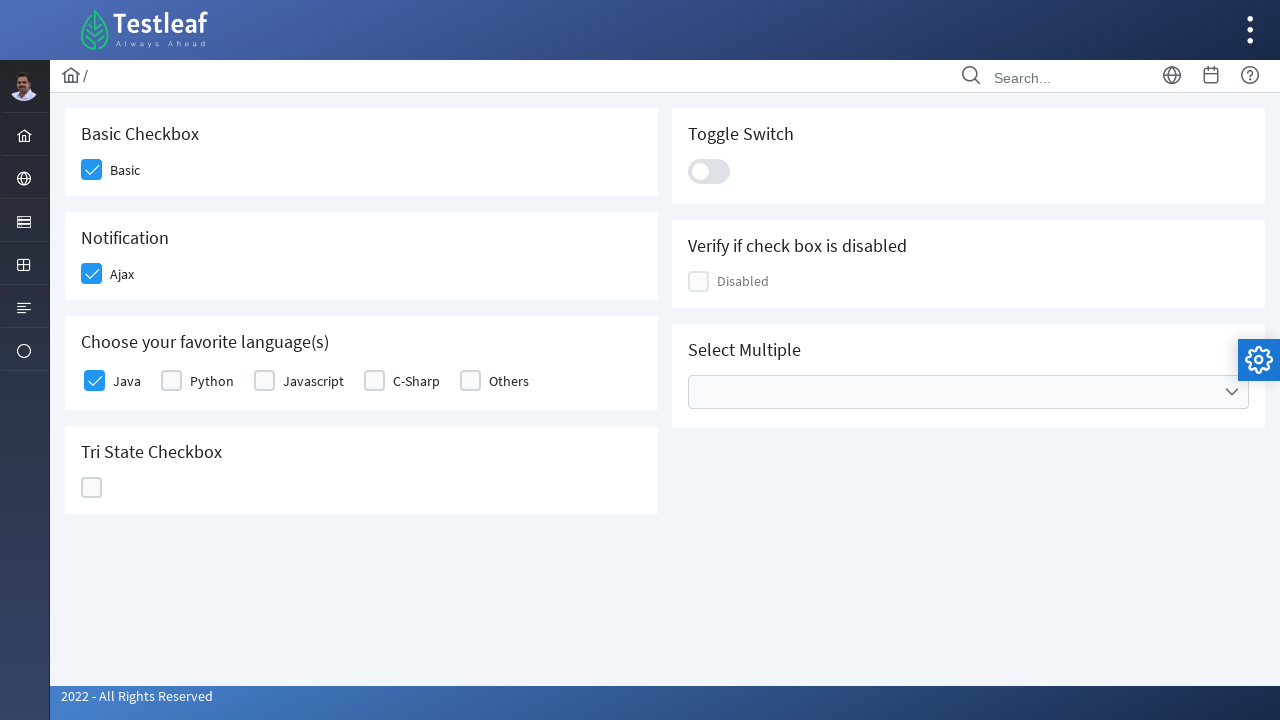

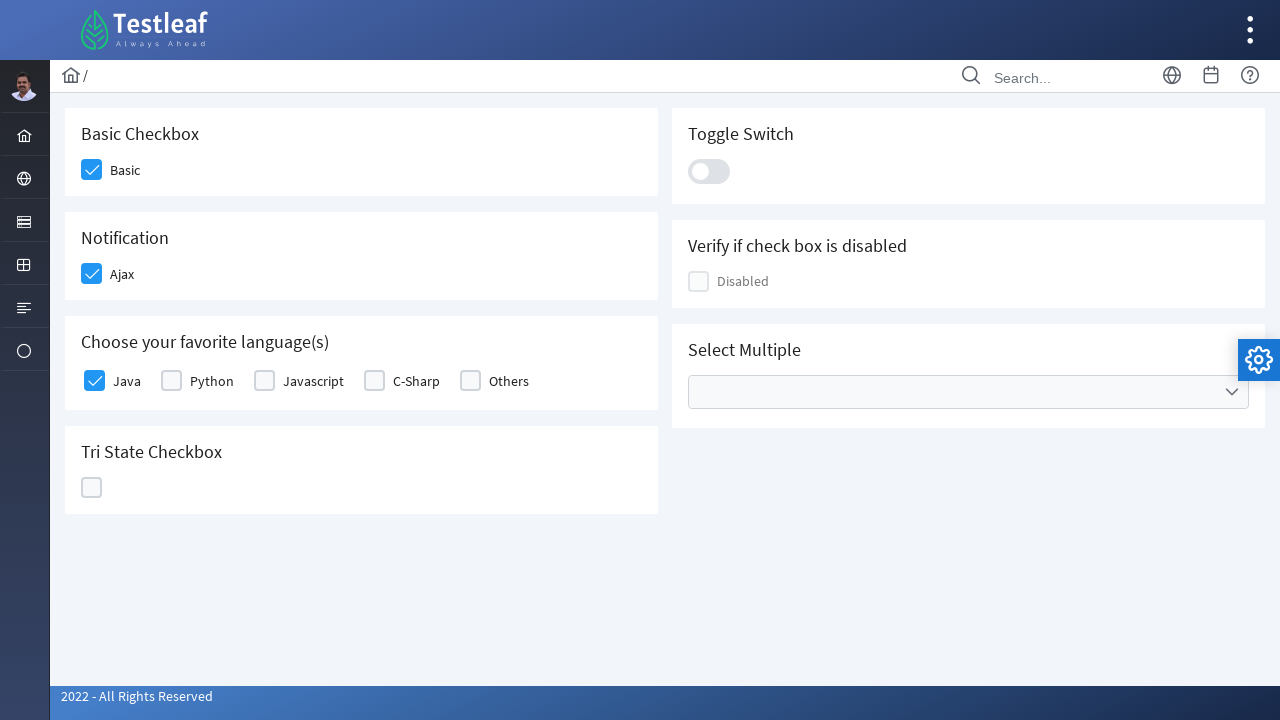